Tests right-click context menu functionality by right-clicking on an element, then navigating through nested menu items (Product Info > Installation > How To Setup) and clicking the final option

Starting URL: https://deluxe-menu.com/popup-mode-sample.html

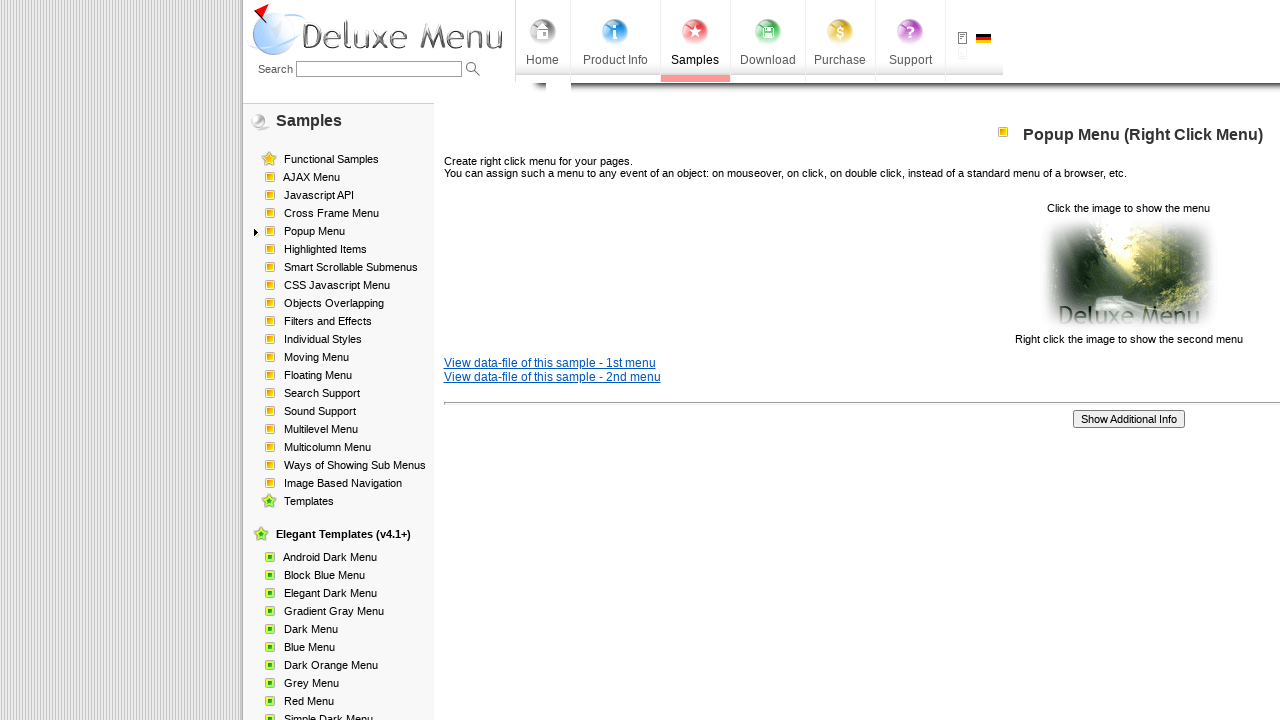

Located right-click target element (image in table)
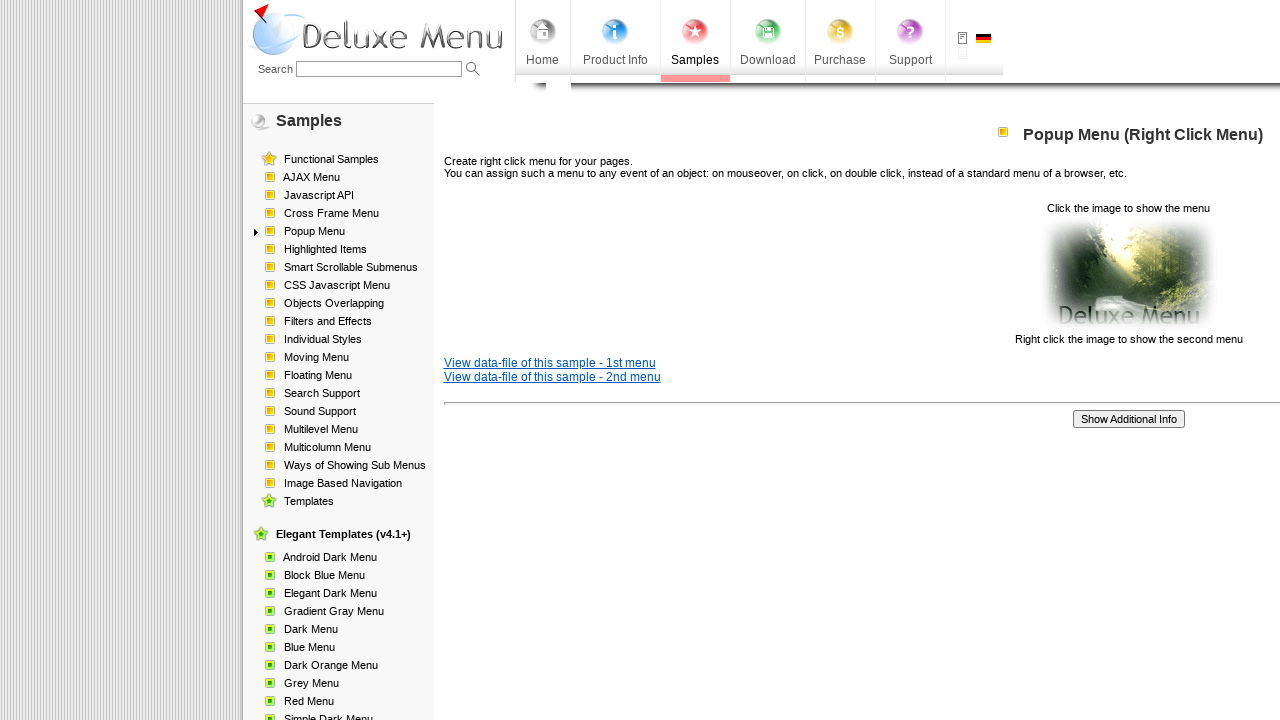

Right-clicked on target element to open context menu
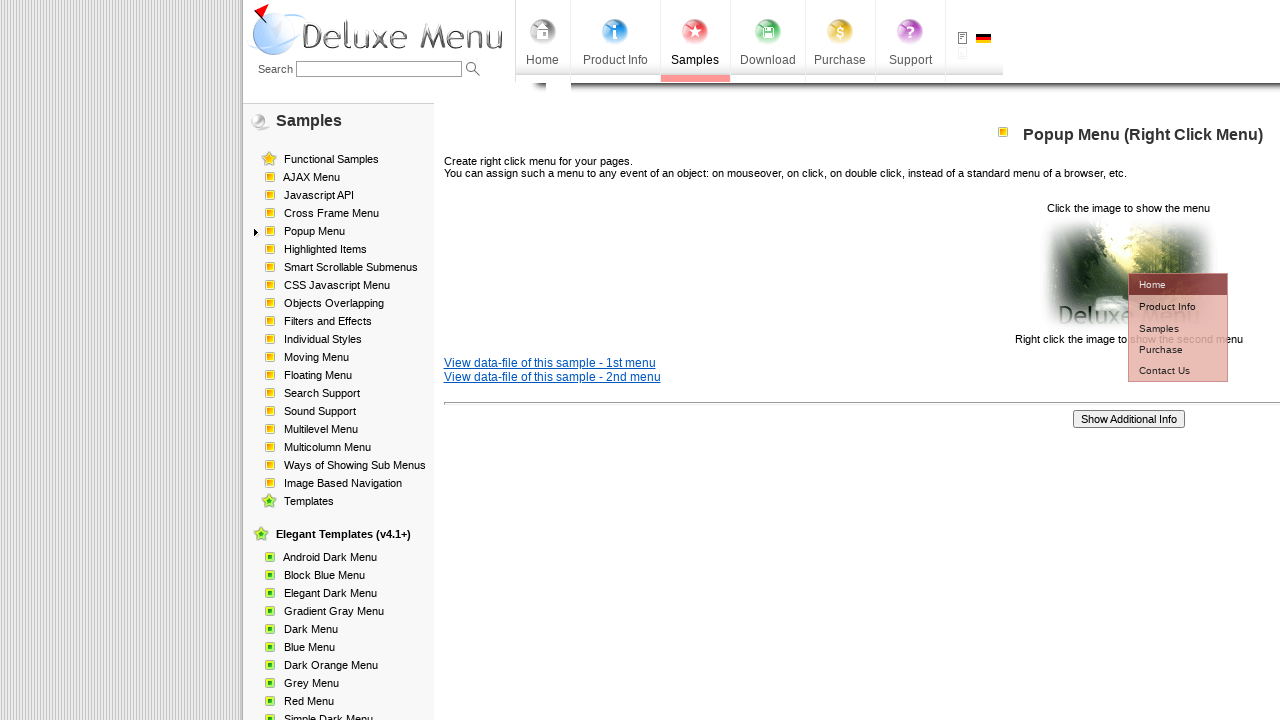

Waited for context menu to appear
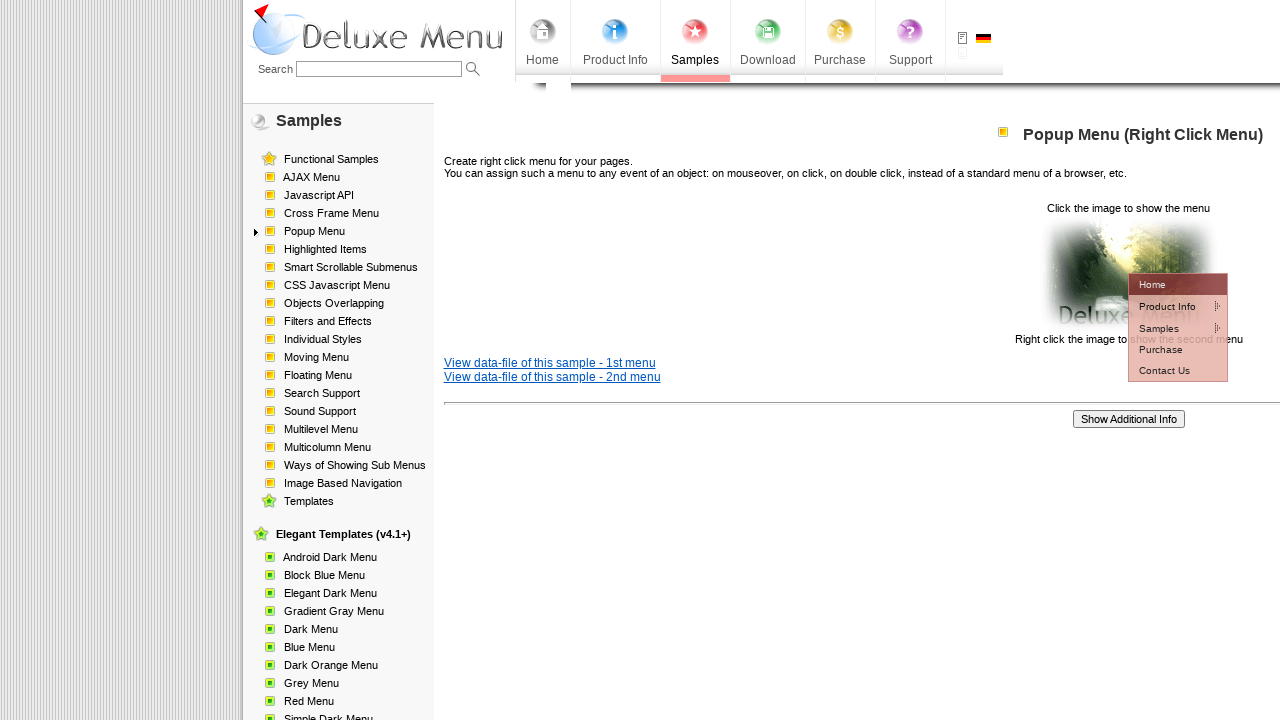

Hovered over 'Product Info' menu item at (1178, 306) on xpath=//*[@id='dm2m1tbl']/tbody/tr[2]
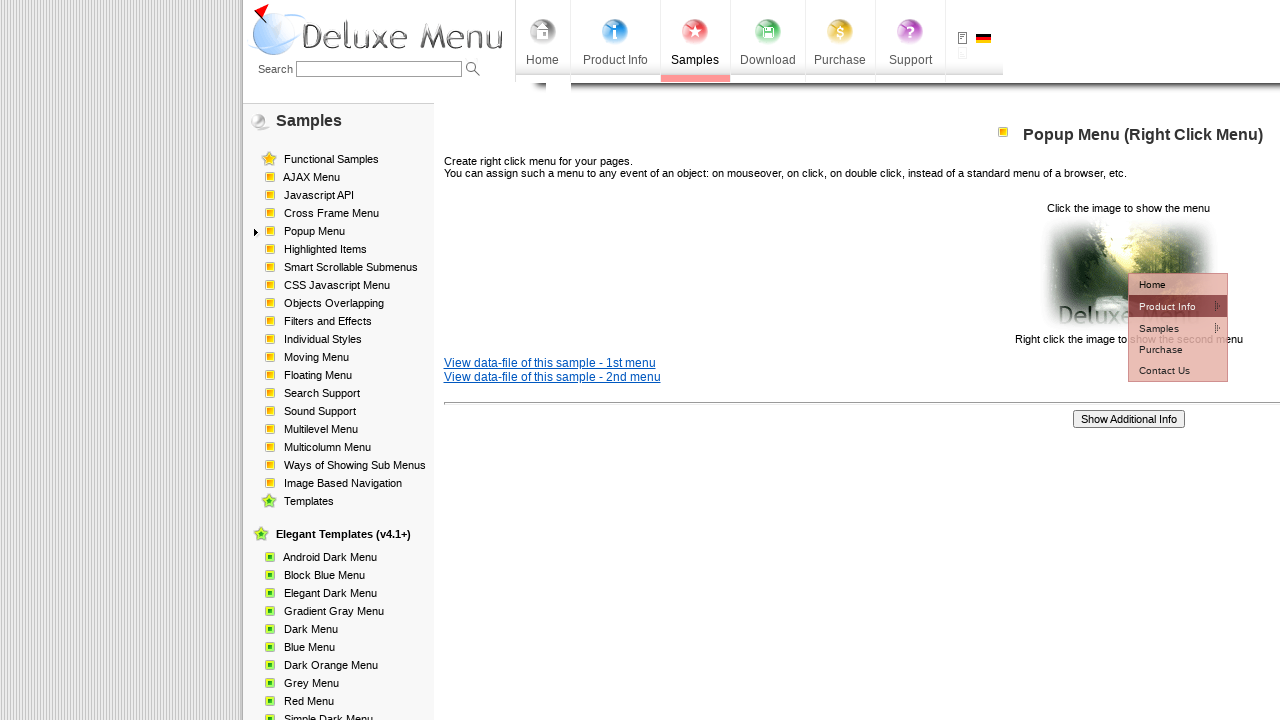

Waited for submenu to appear after hovering Product Info
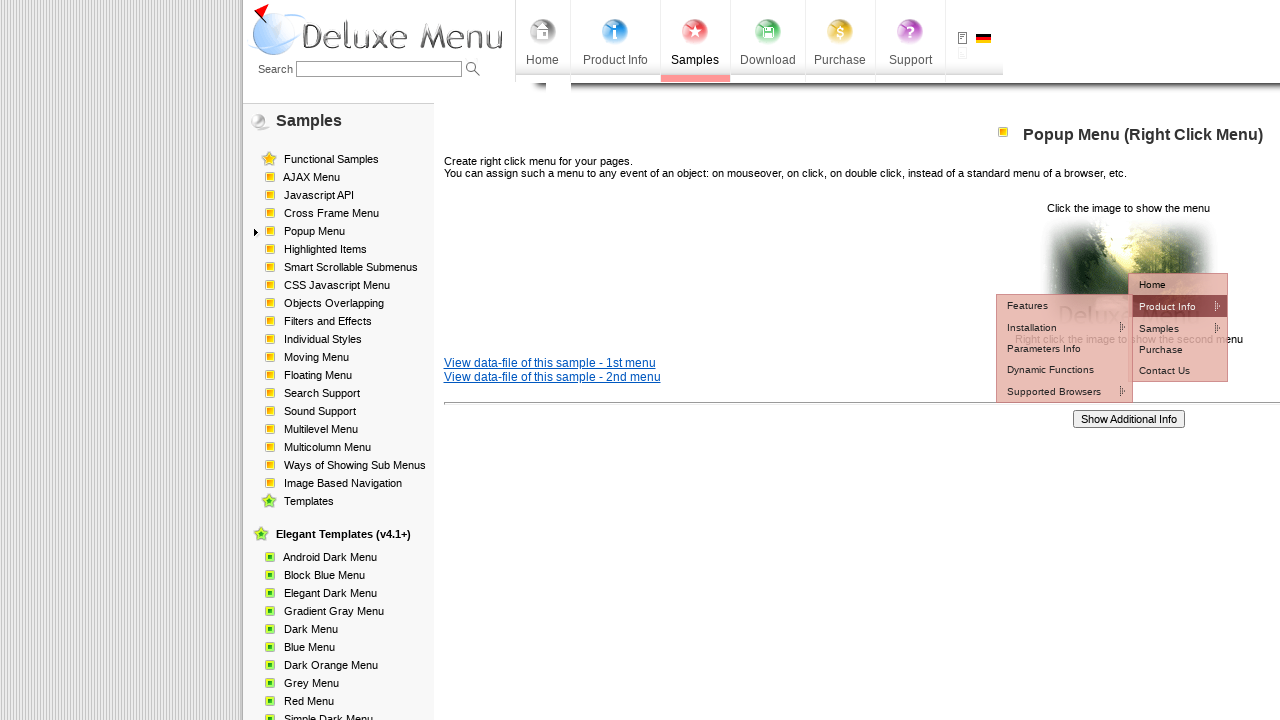

Hovered over 'Installation' menu item at (1064, 327) on xpath=//*[@id='dm2m2tbl']/tbody/tr[2]
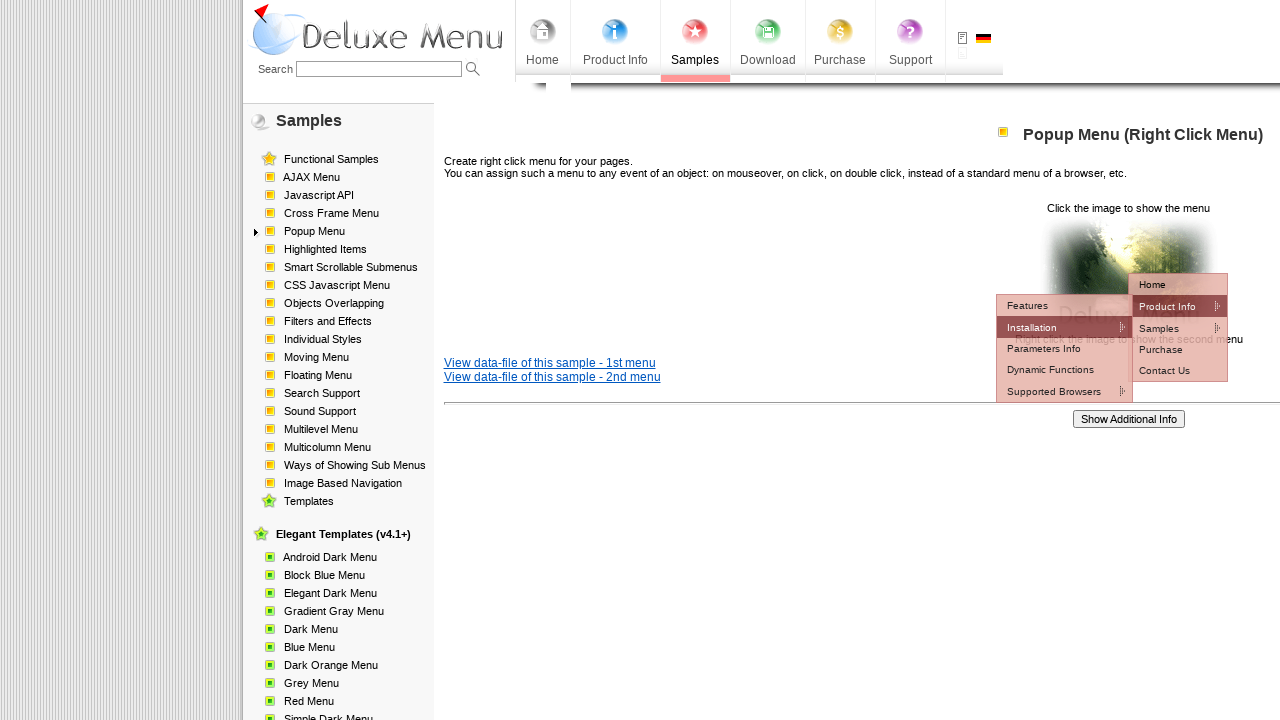

Waited for submenu to appear after hovering Installation
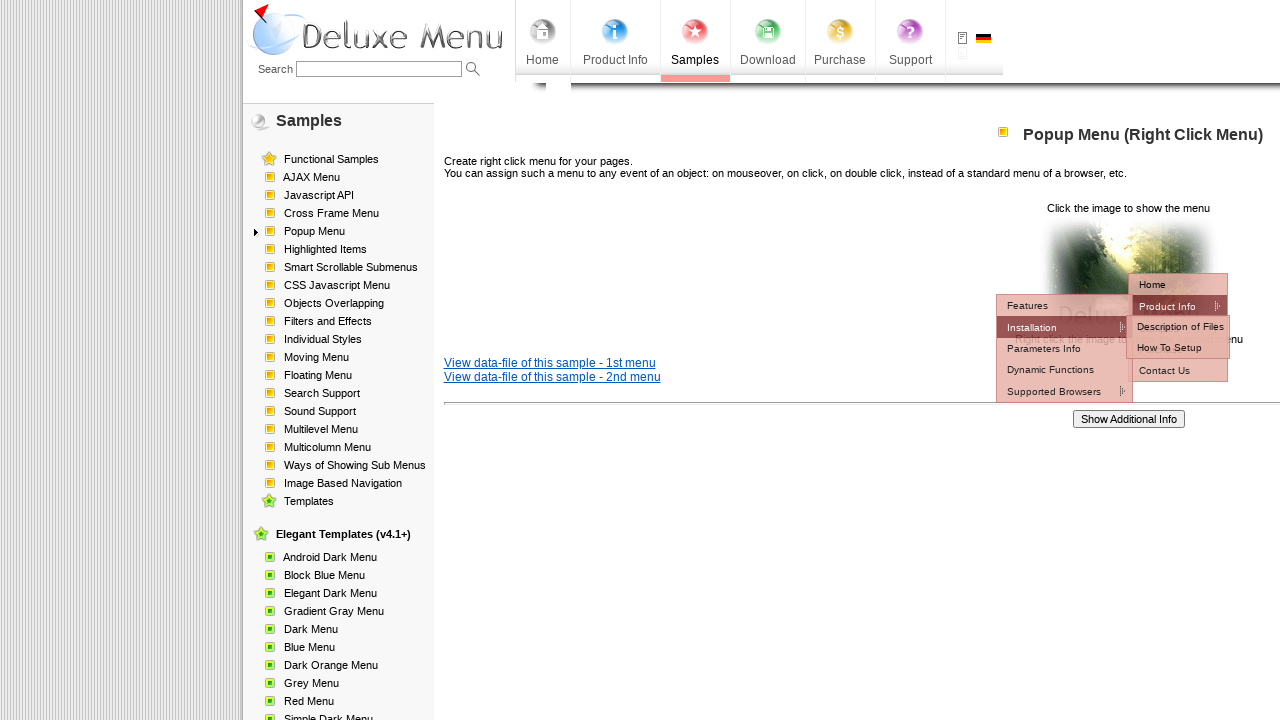

Clicked 'How To Setup' menu item at (1178, 348) on xpath=//*[@id='dm2m3tbl']/tbody/tr[2]
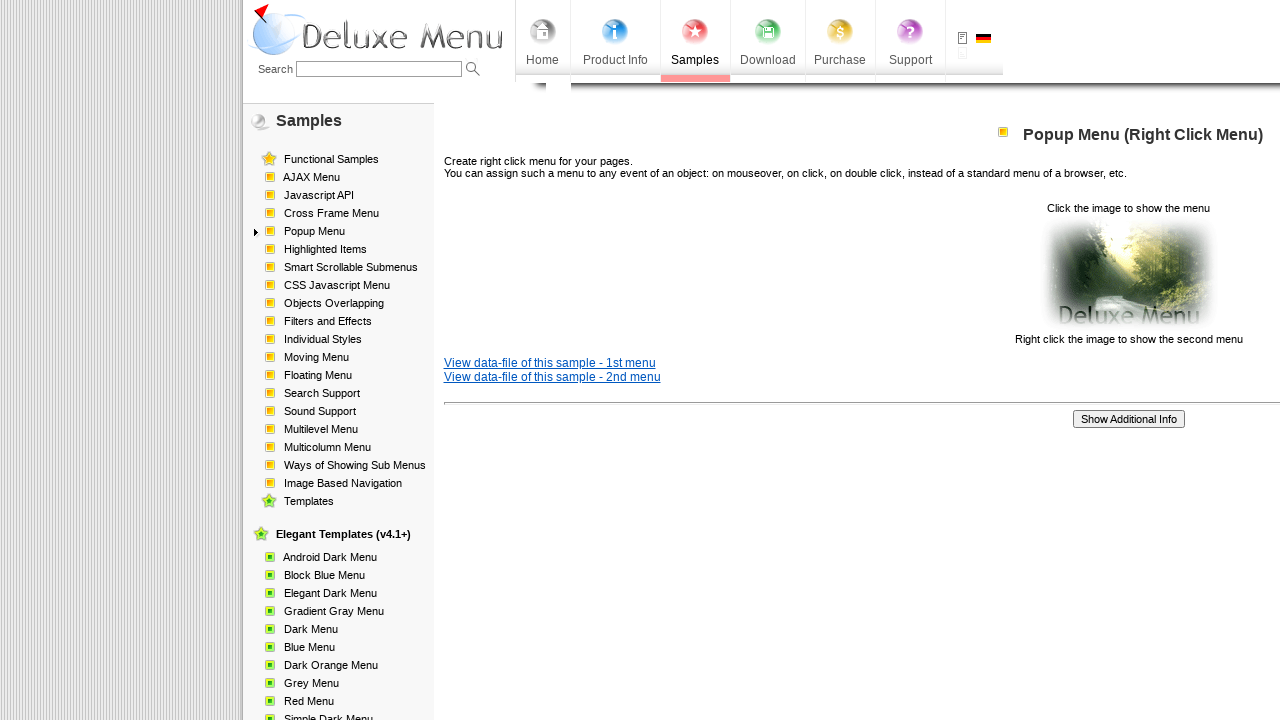

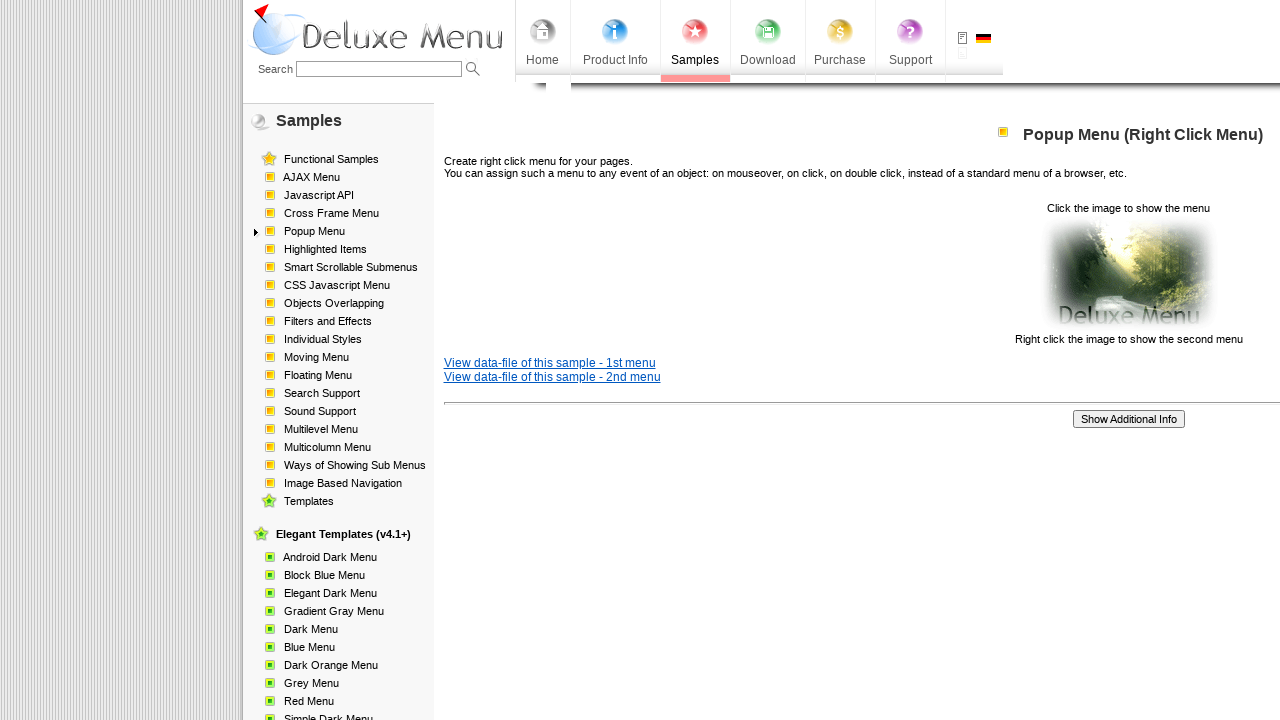